Clicks each link in the footer's first column sequentially, navigating back after each click

Starting URL: https://rahulshettyacademy.com/AutomationPractice/

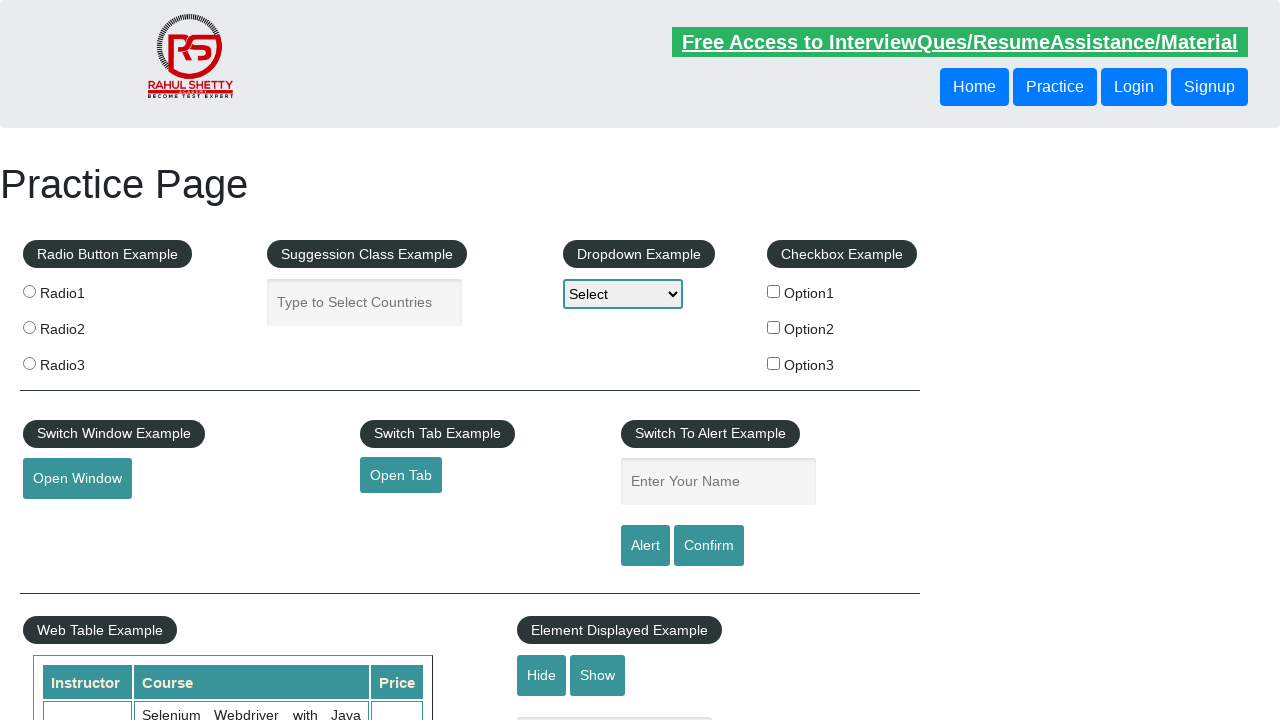

Scrolled to bottom of page to view footer
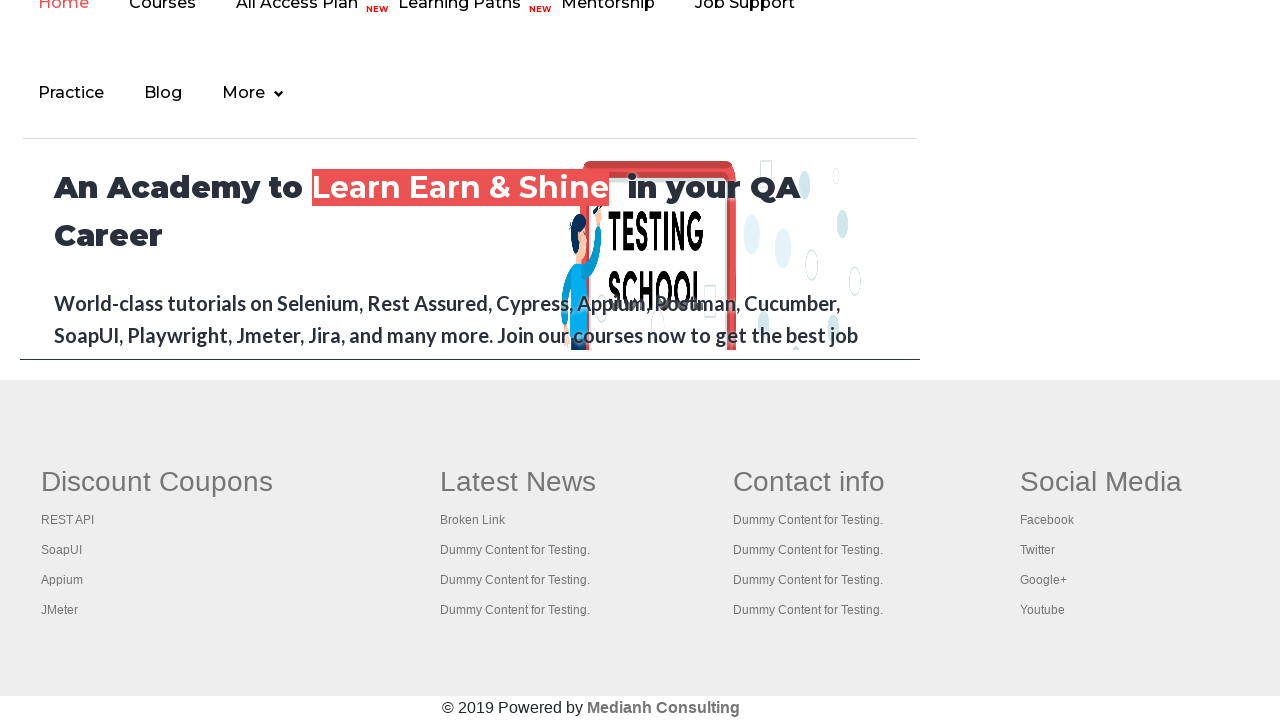

Found 4 links in footer's first column
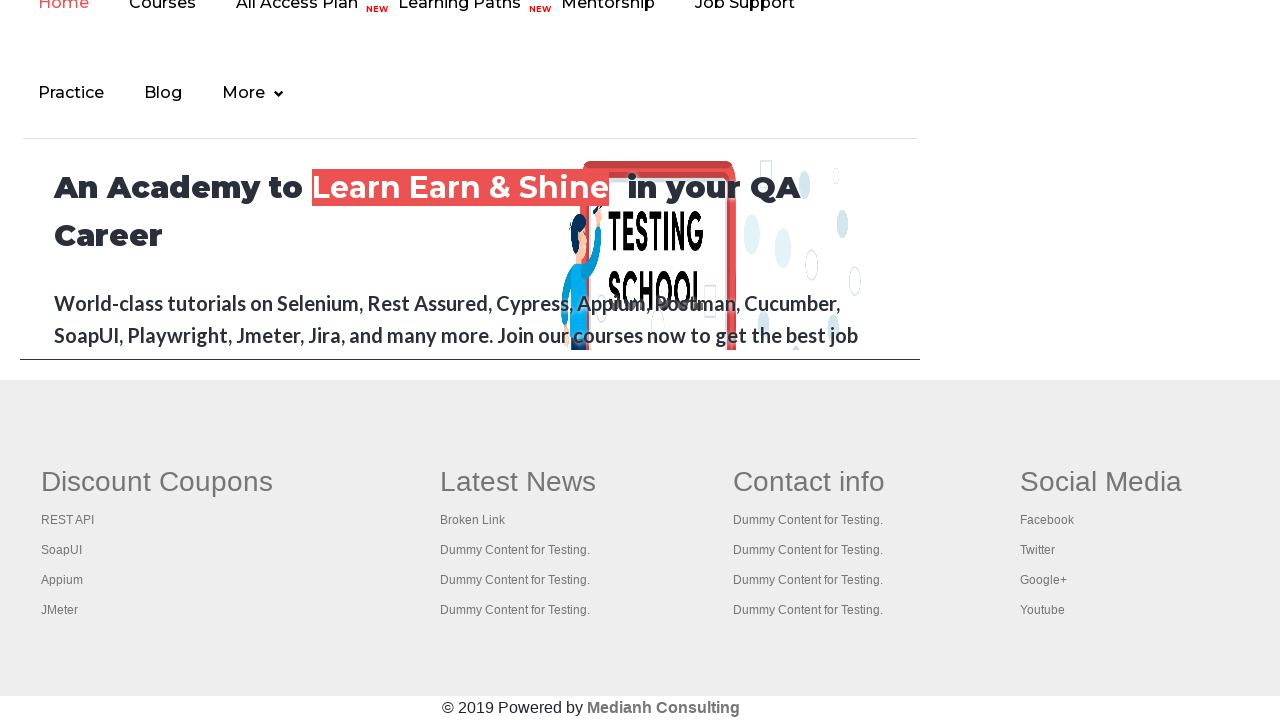

Clicked footer link 1 of 4 at (68, 520) on xpath=//div[@id='gf-BIG']//tbody/tr/td[1]/ul/li/a >> nth=0
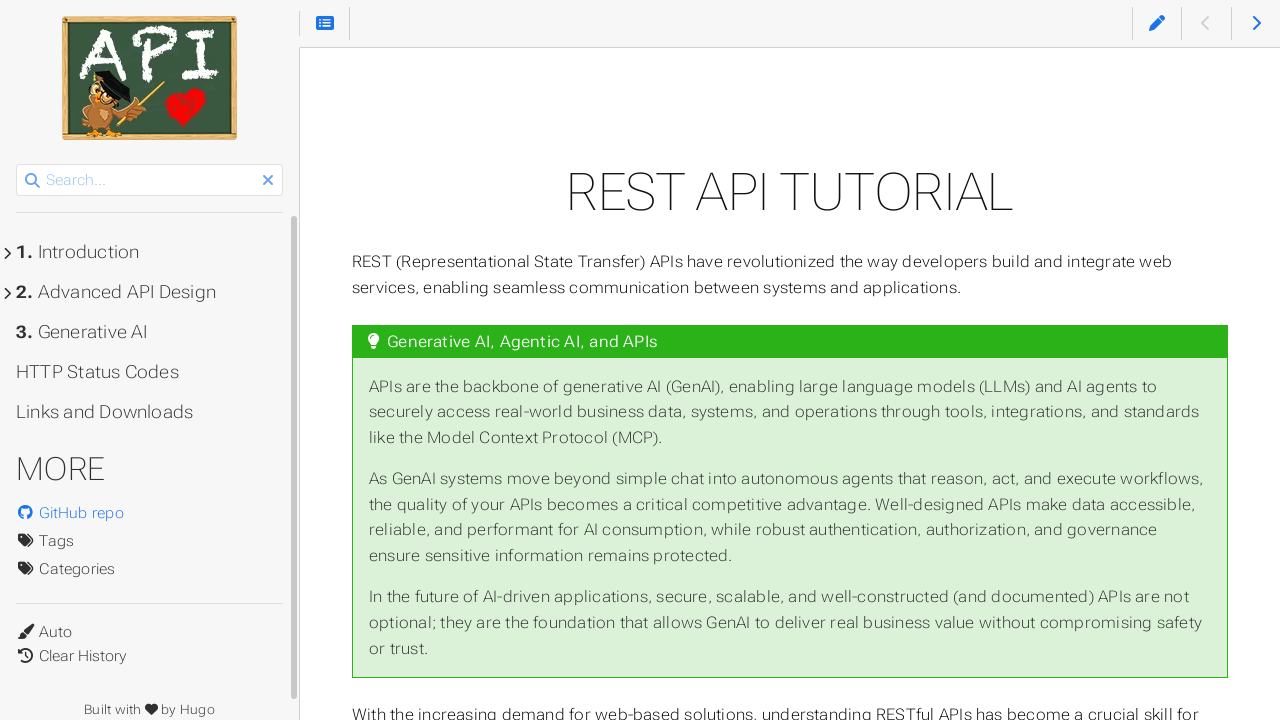

Waited 3 seconds for page to load after clicking link 1
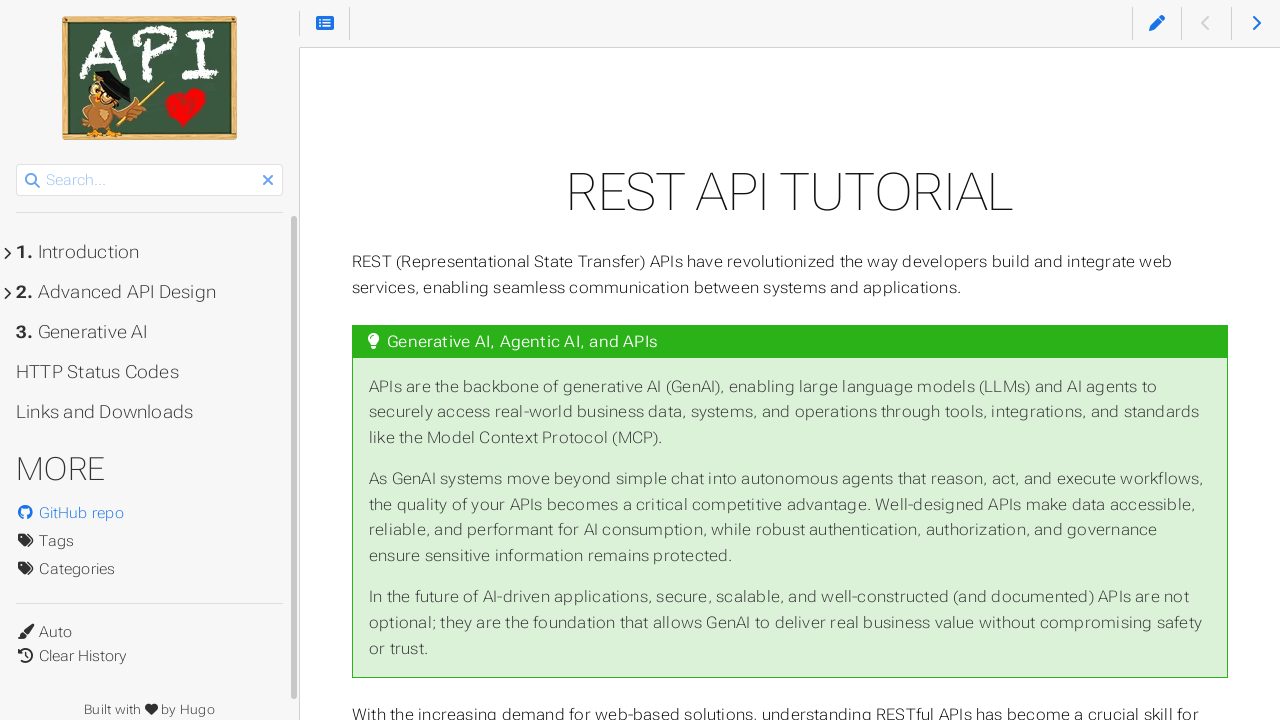

Navigated back to main page from link 1
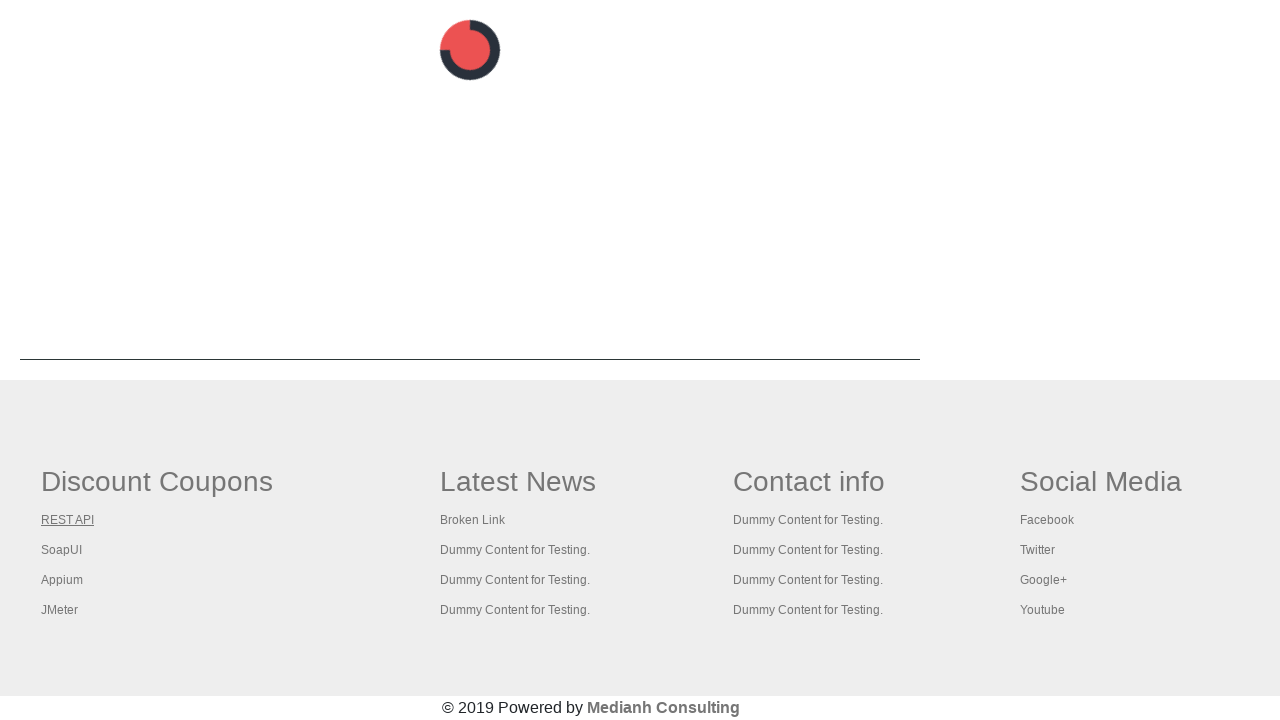

Waited 3 seconds after navigation back
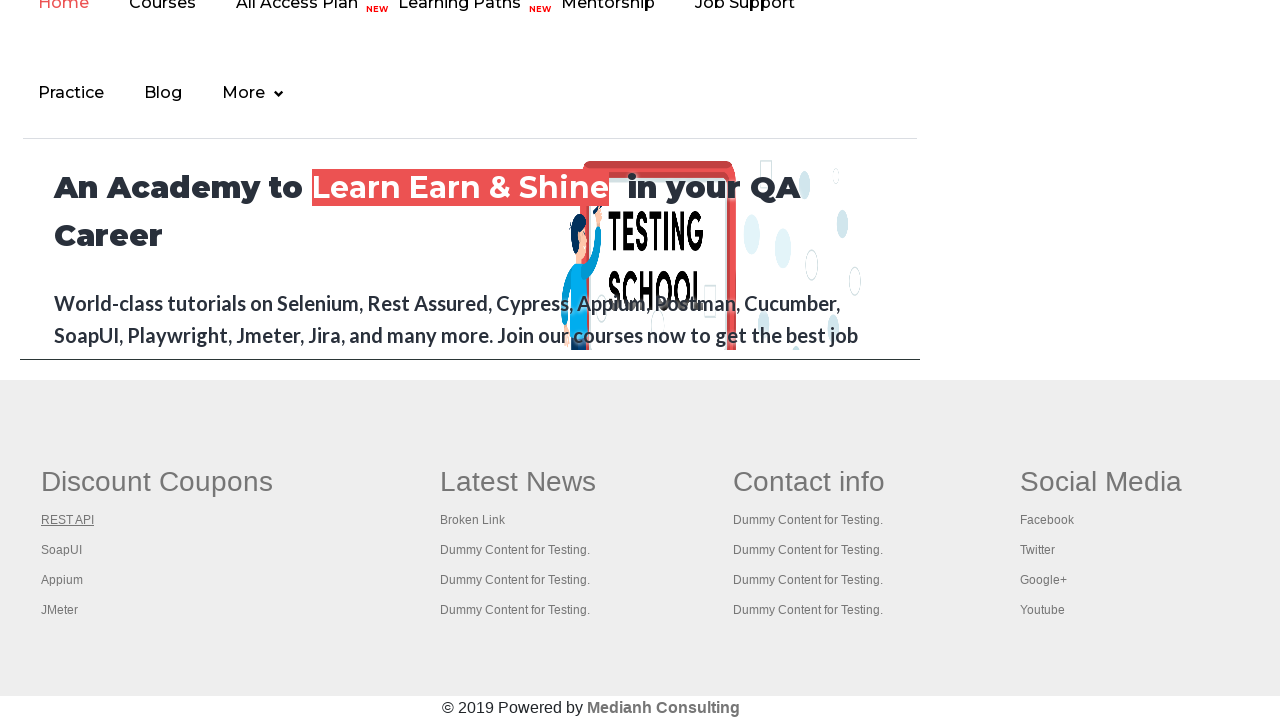

Scrolled to footer again
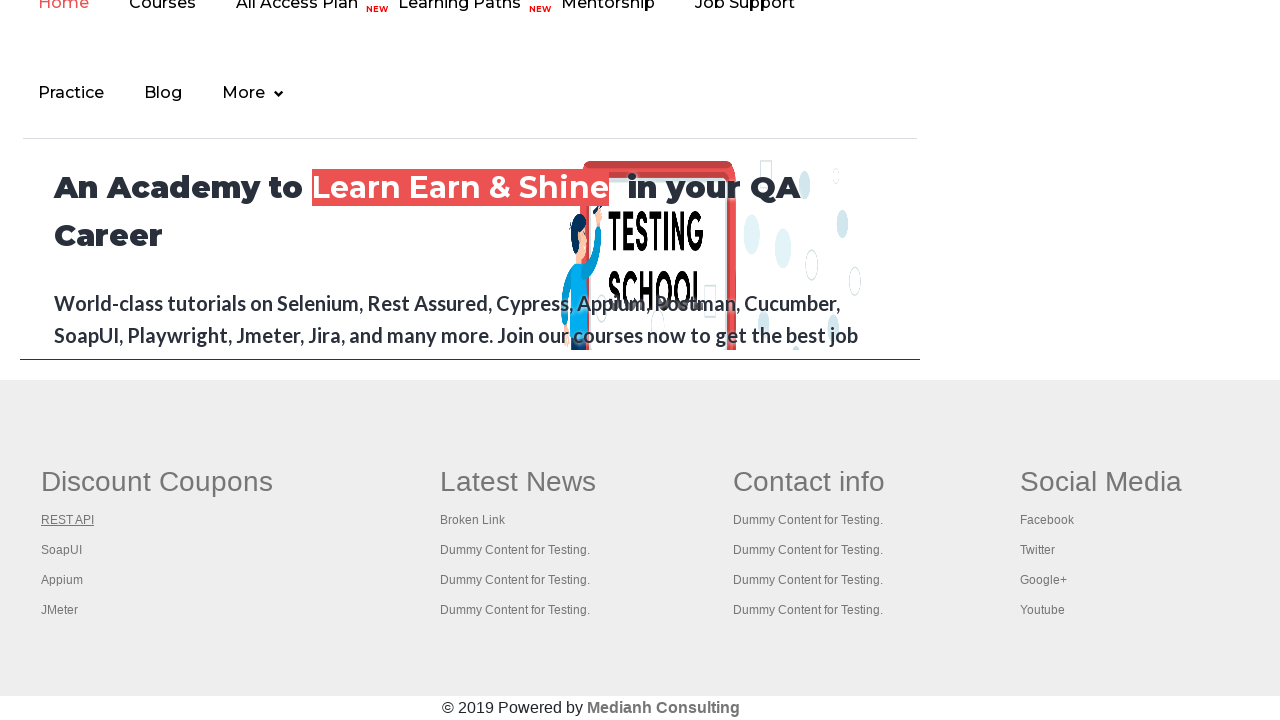

Reloaded page to ensure fresh state before clicking next link
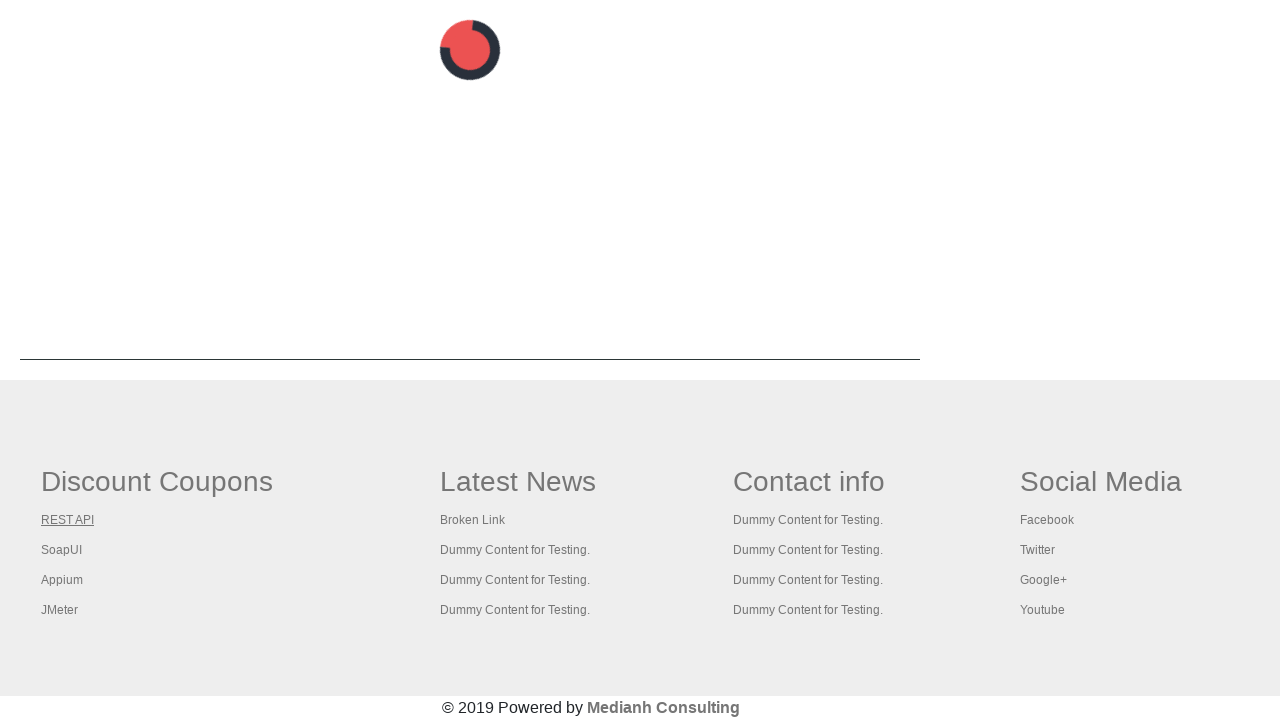

Clicked footer link 2 of 4 at (62, 550) on xpath=//div[@id='gf-BIG']//tbody/tr/td[1]/ul/li/a >> nth=1
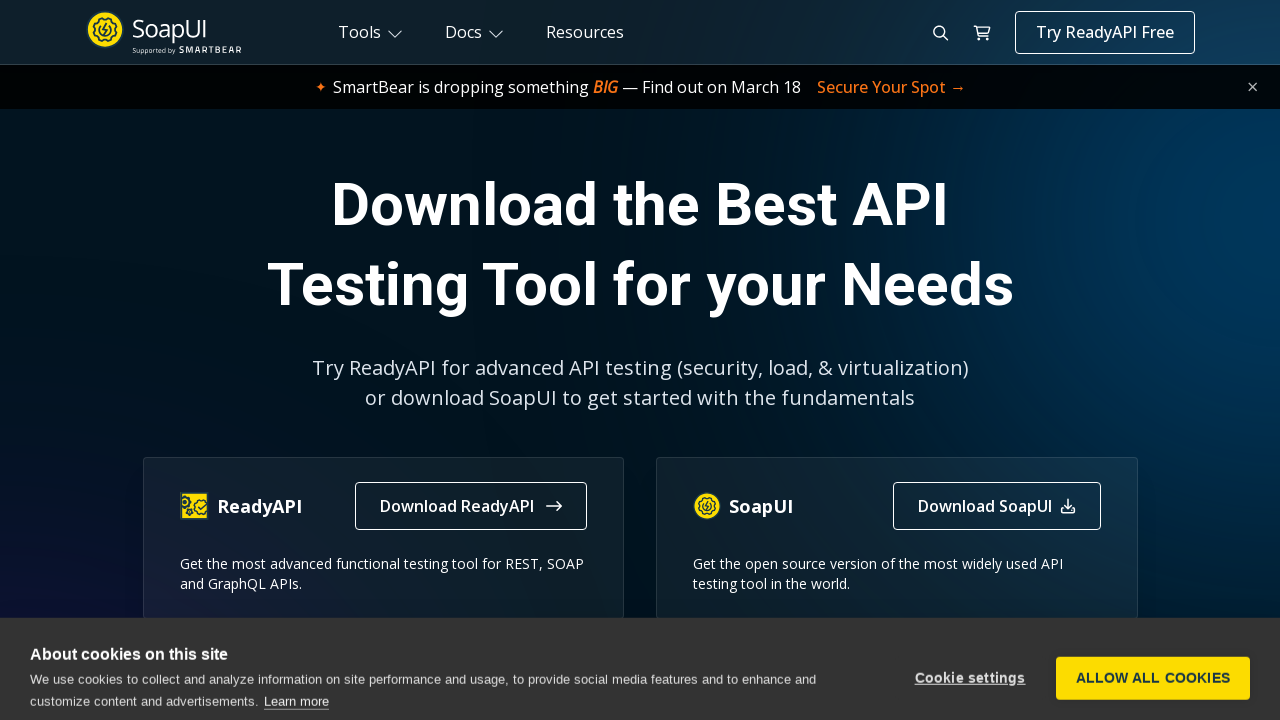

Waited 3 seconds for page to load after clicking link 2
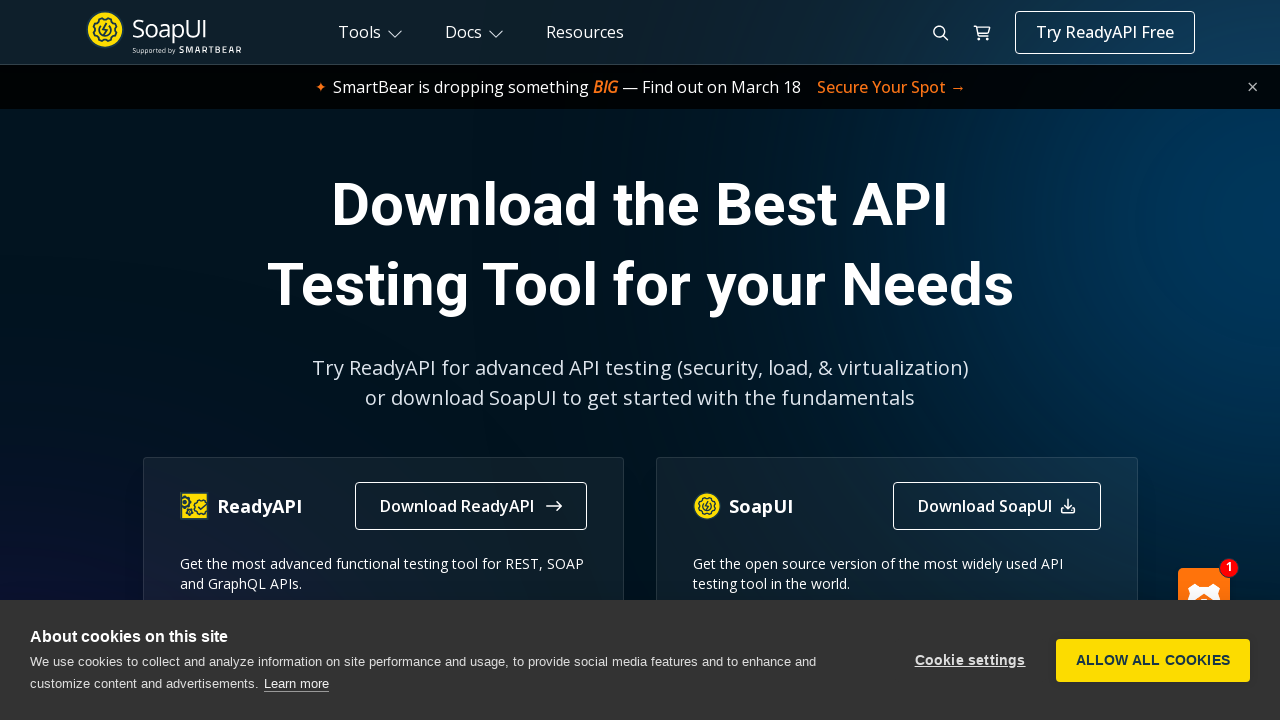

Navigated back to main page from link 2
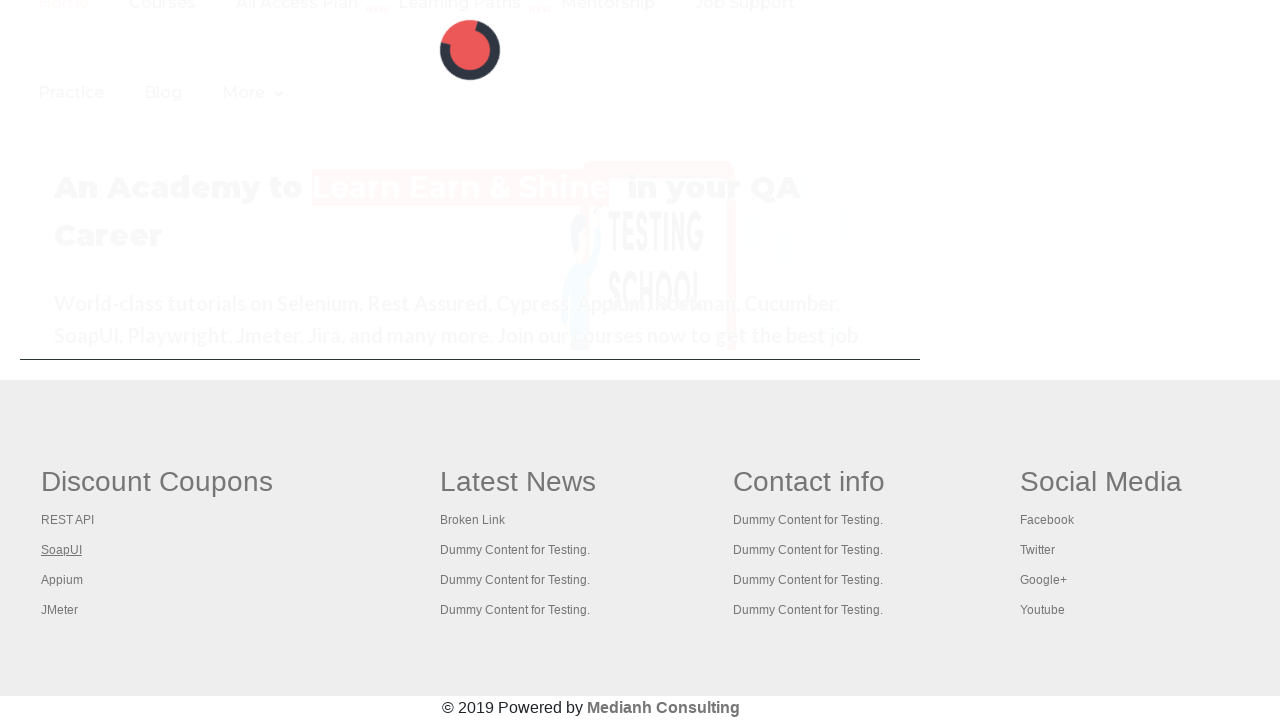

Waited 3 seconds after navigation back
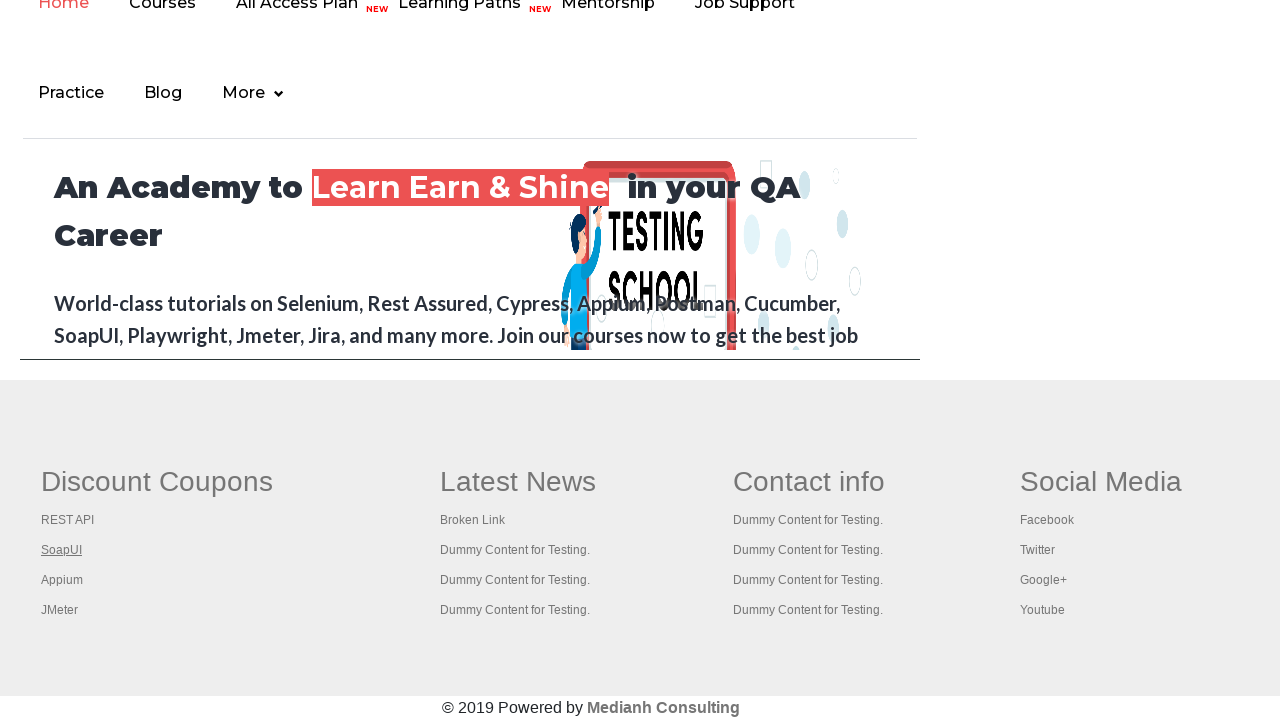

Scrolled to footer again
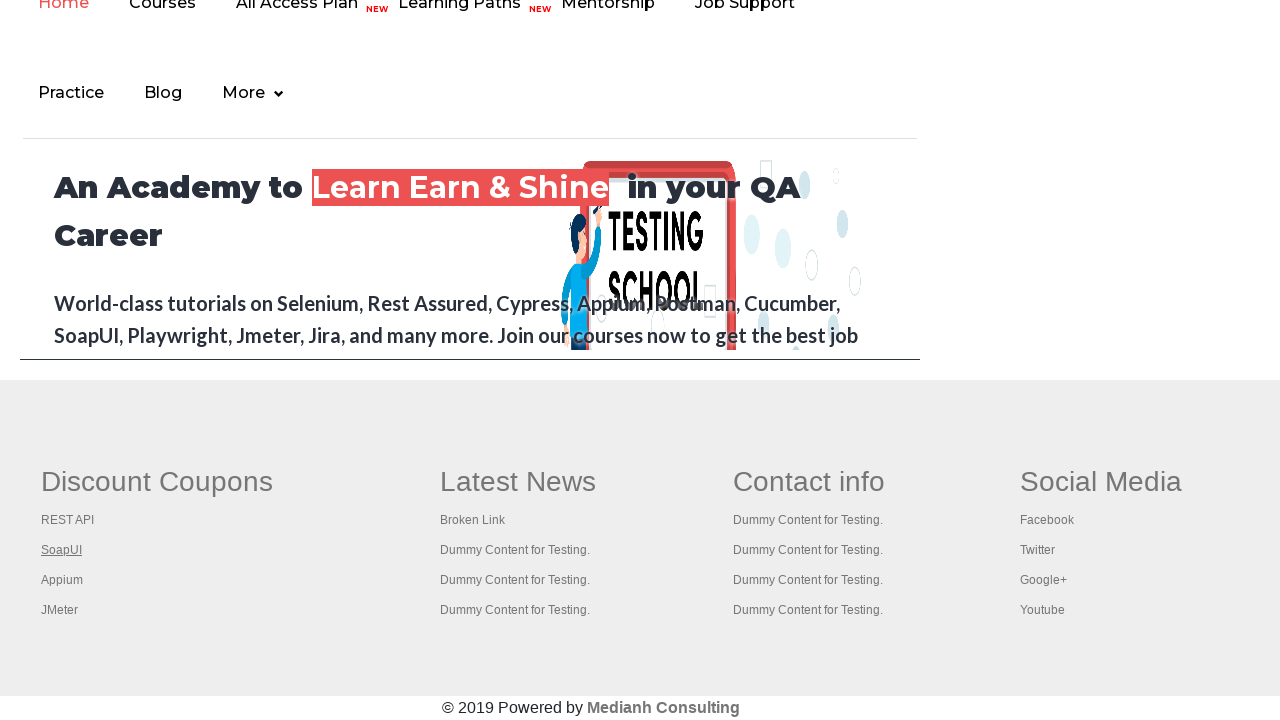

Reloaded page to ensure fresh state before clicking next link
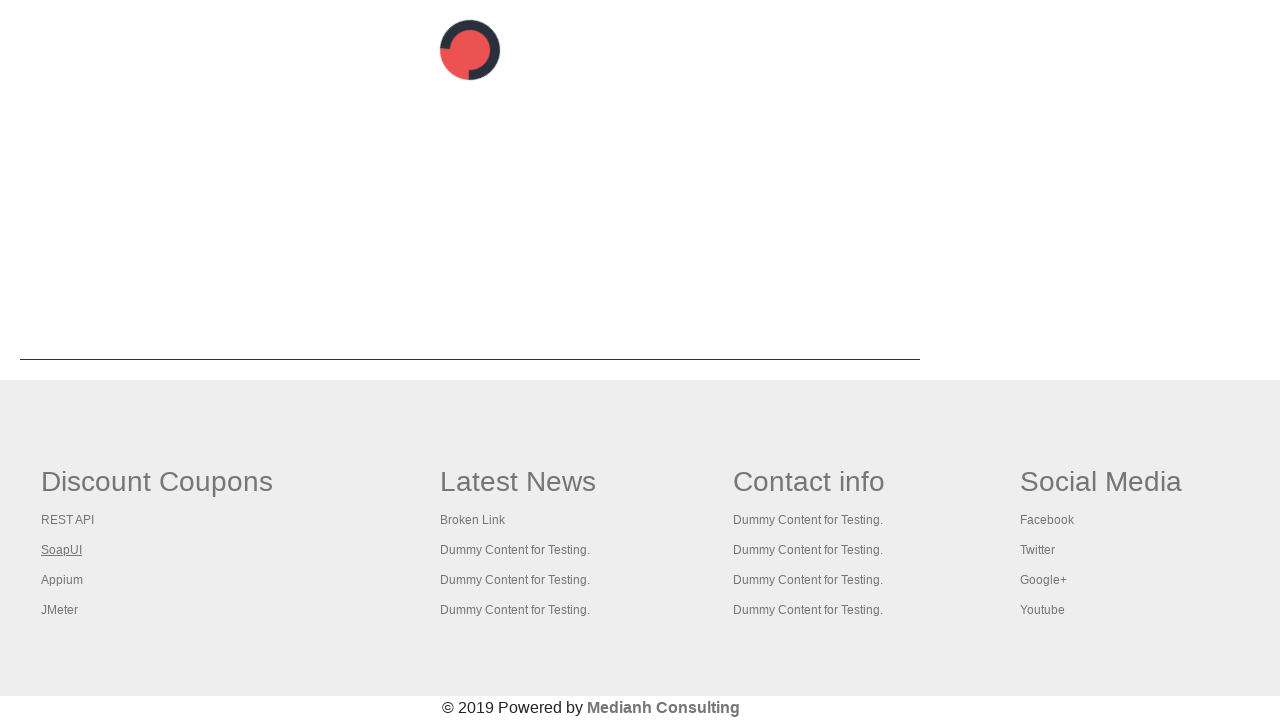

Clicked footer link 3 of 4 at (62, 580) on xpath=//div[@id='gf-BIG']//tbody/tr/td[1]/ul/li/a >> nth=2
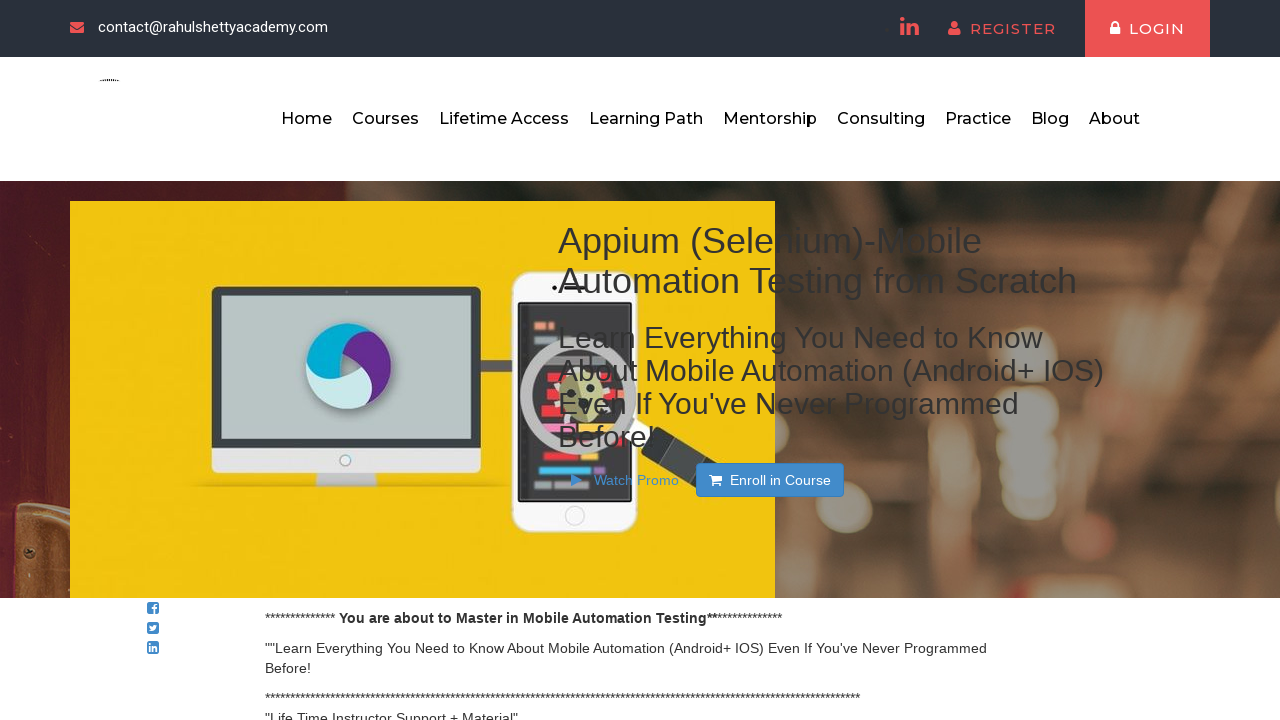

Waited 3 seconds for page to load after clicking link 3
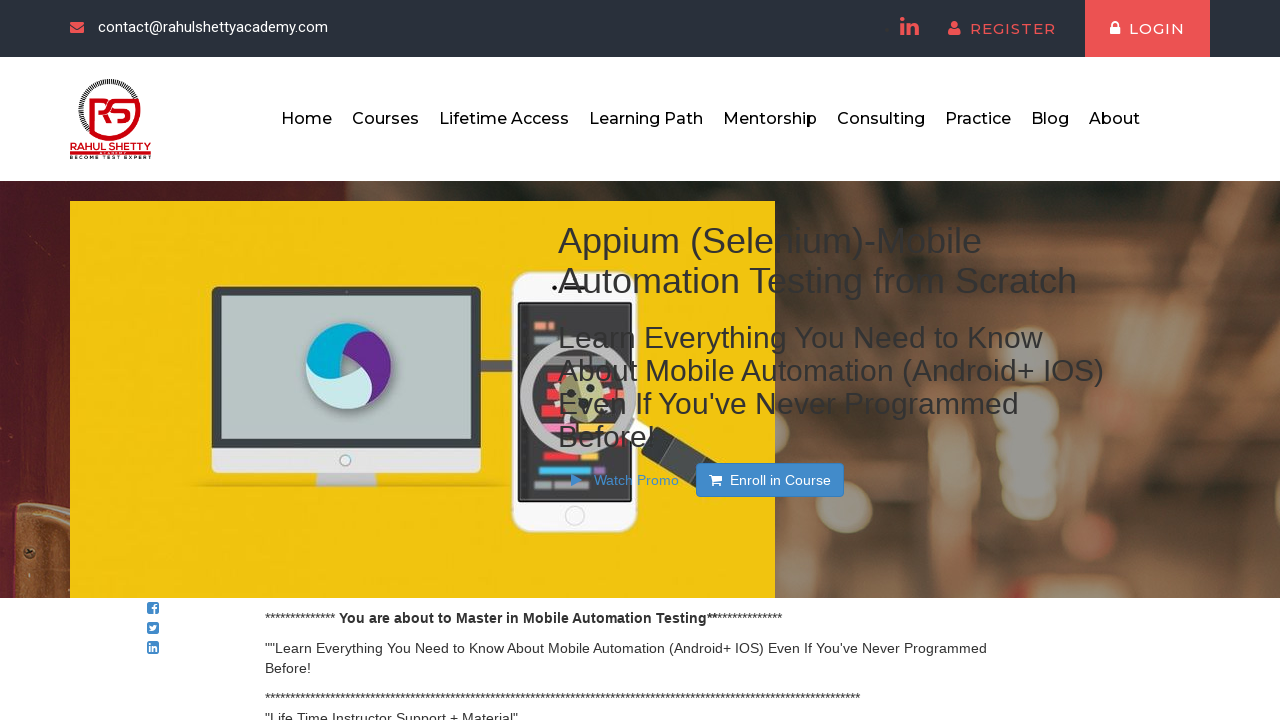

Navigated back to main page from link 3
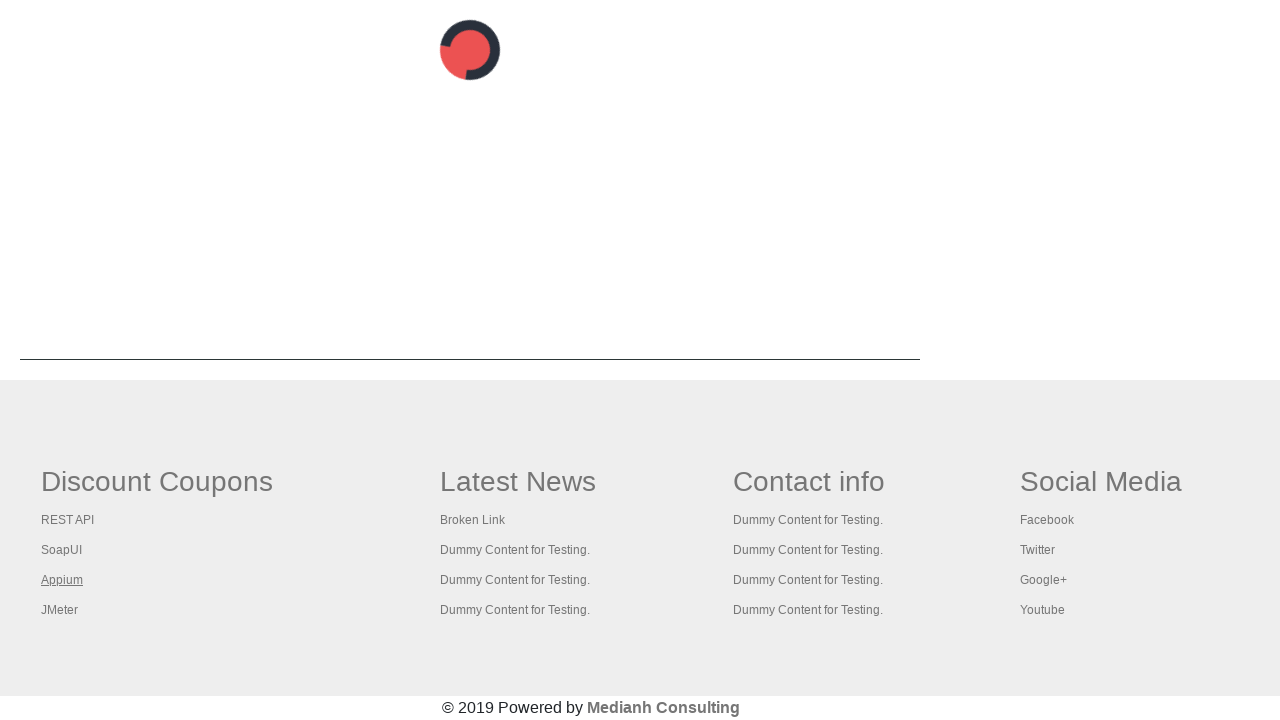

Waited 3 seconds after navigation back
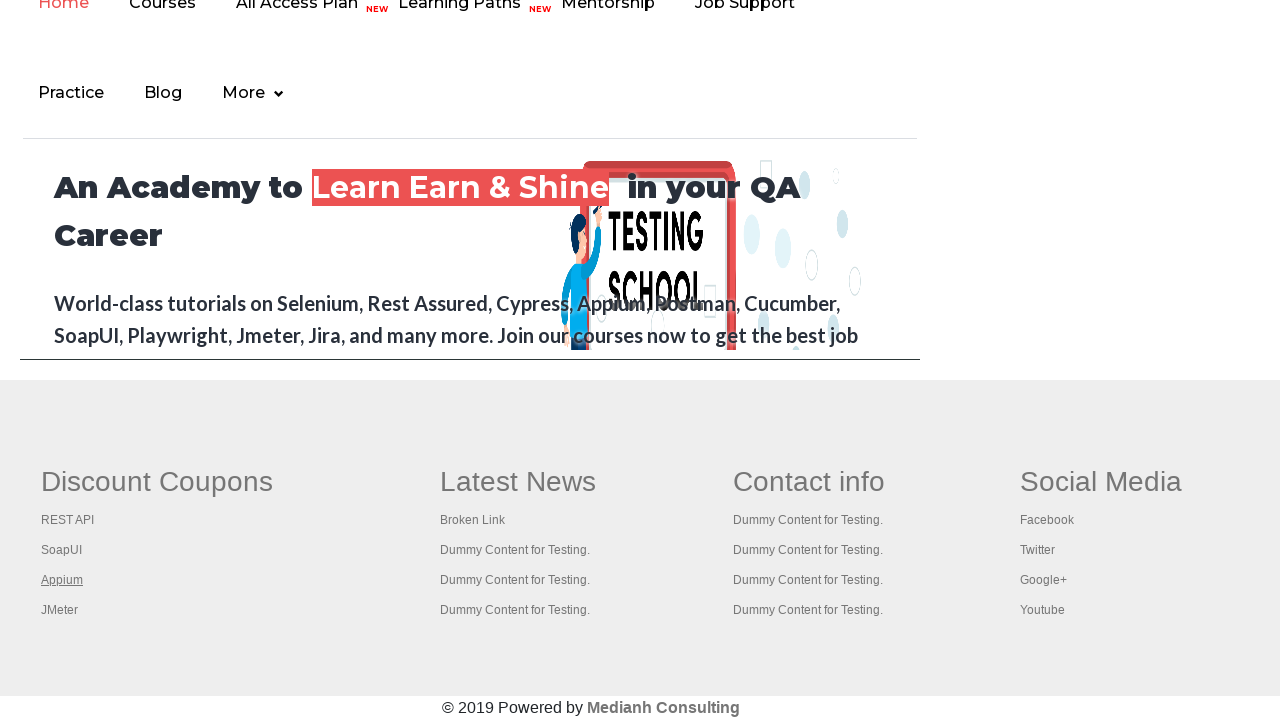

Scrolled to footer again
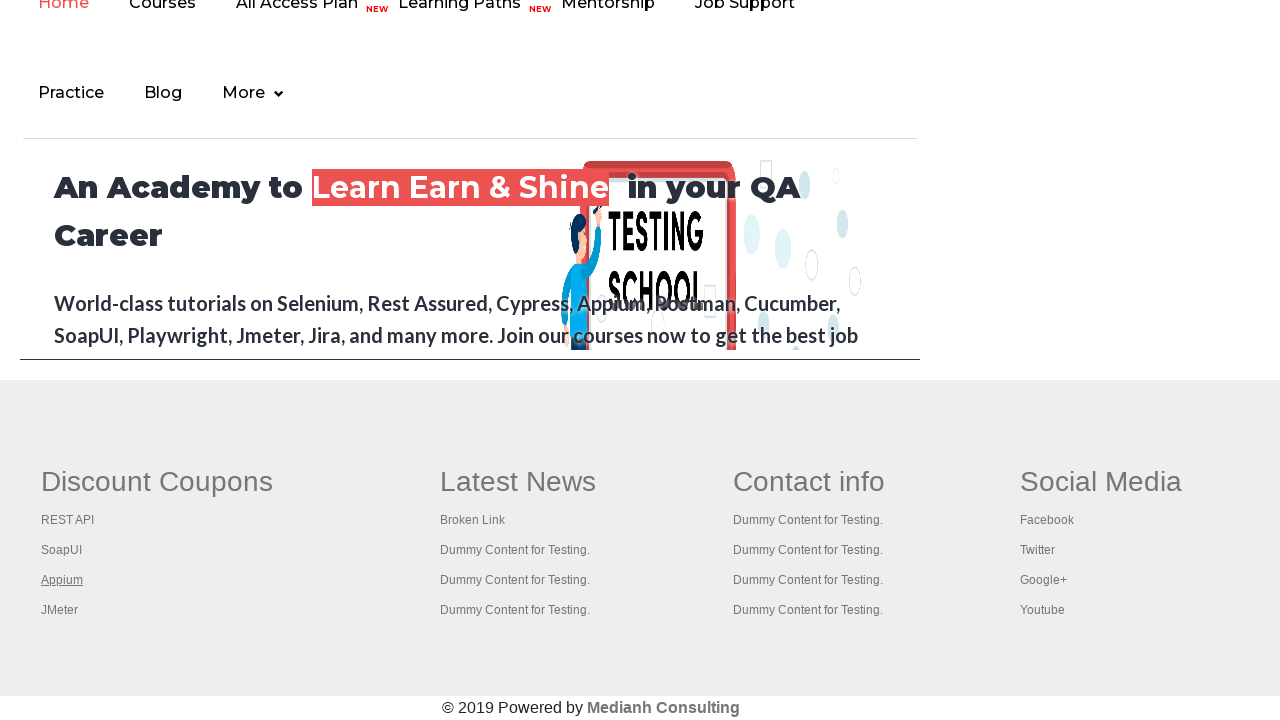

Reloaded page to ensure fresh state before clicking next link
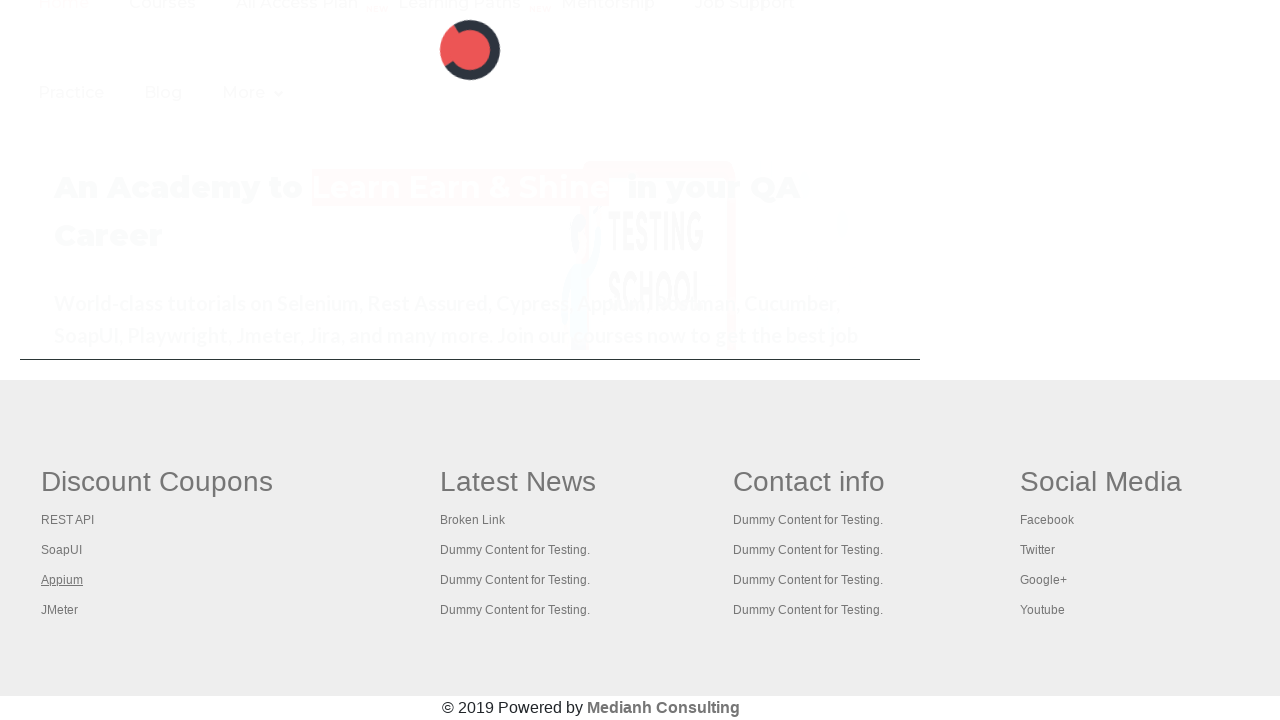

Clicked footer link 4 of 4 at (60, 610) on xpath=//div[@id='gf-BIG']//tbody/tr/td[1]/ul/li/a >> nth=3
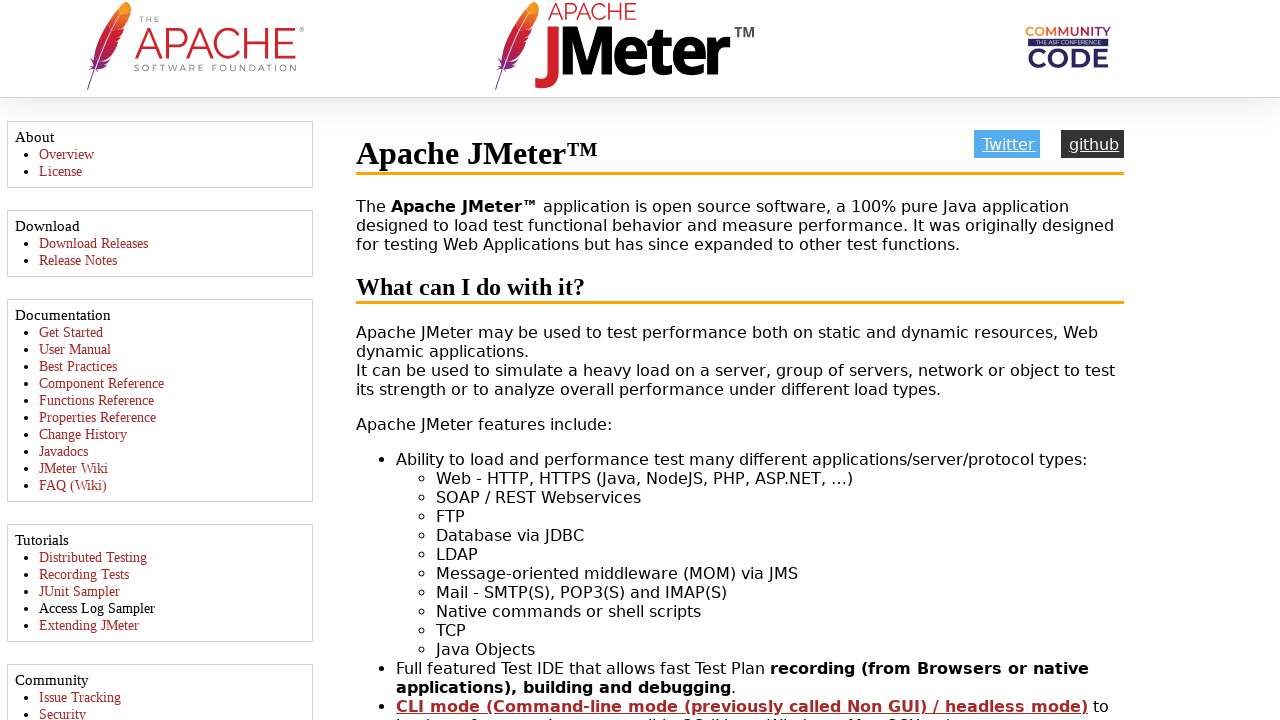

Waited 3 seconds for page to load after clicking link 4
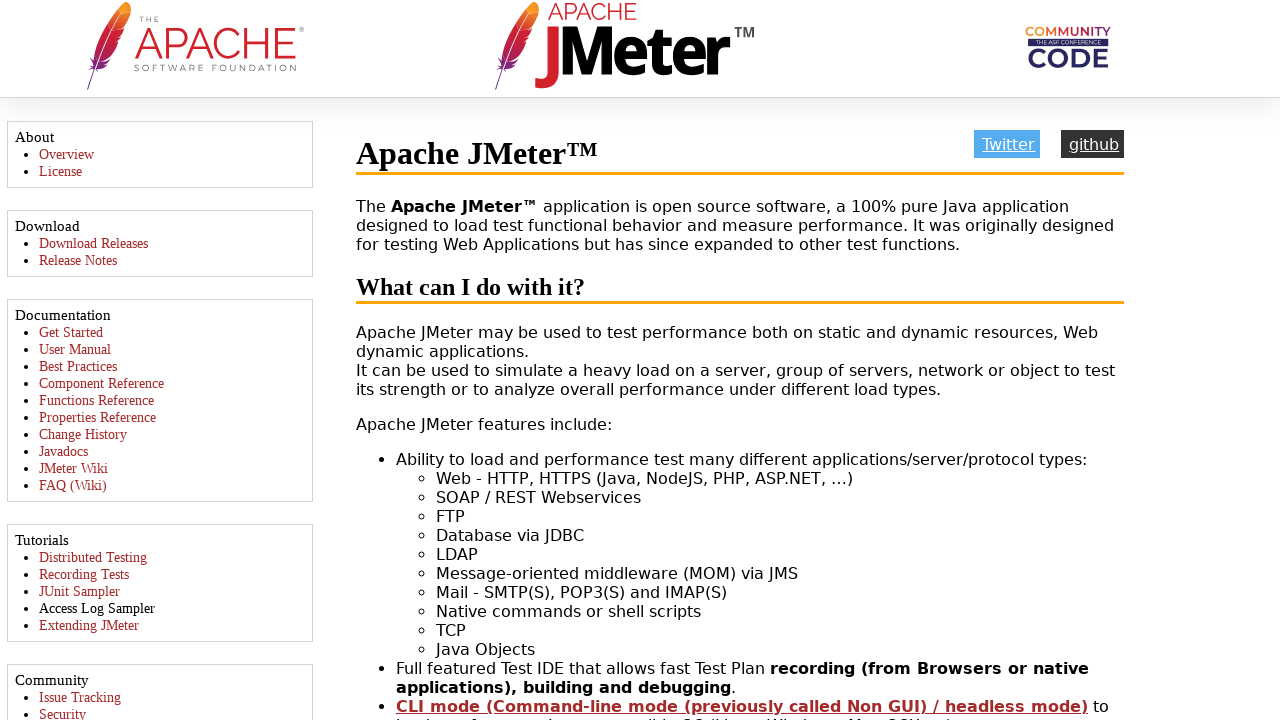

Navigated back to main page from link 4
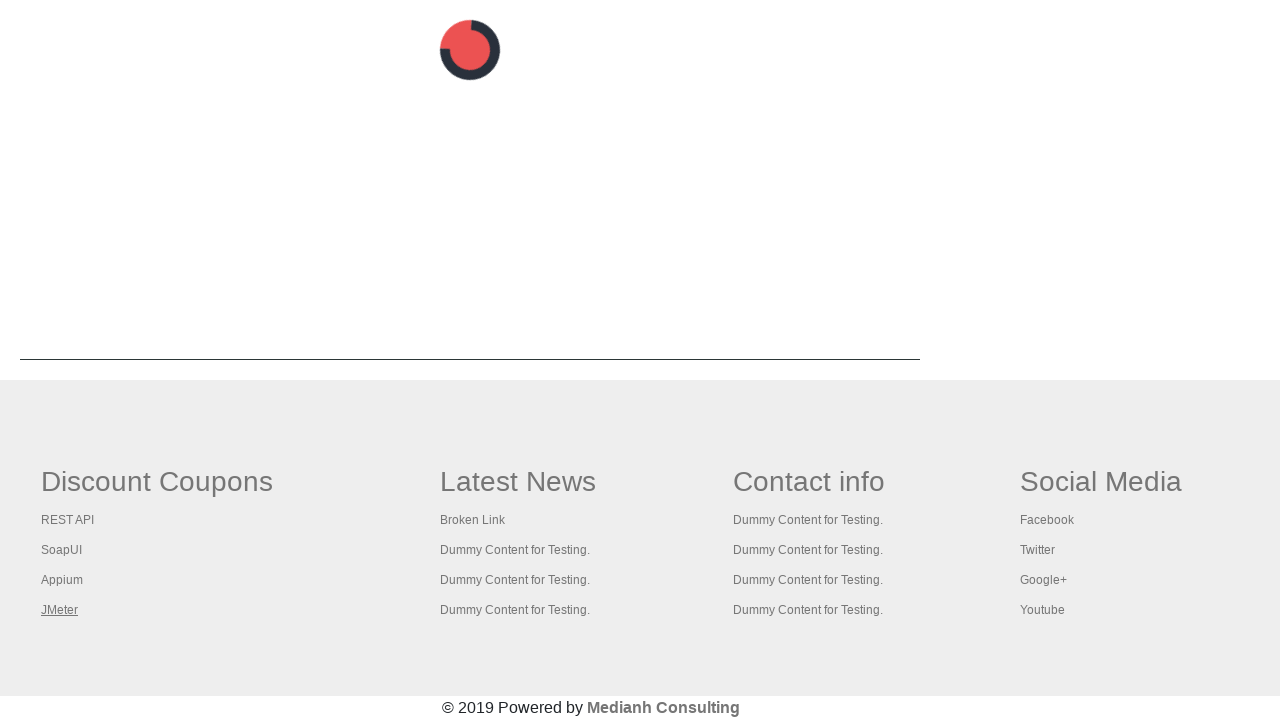

Waited 3 seconds after navigation back
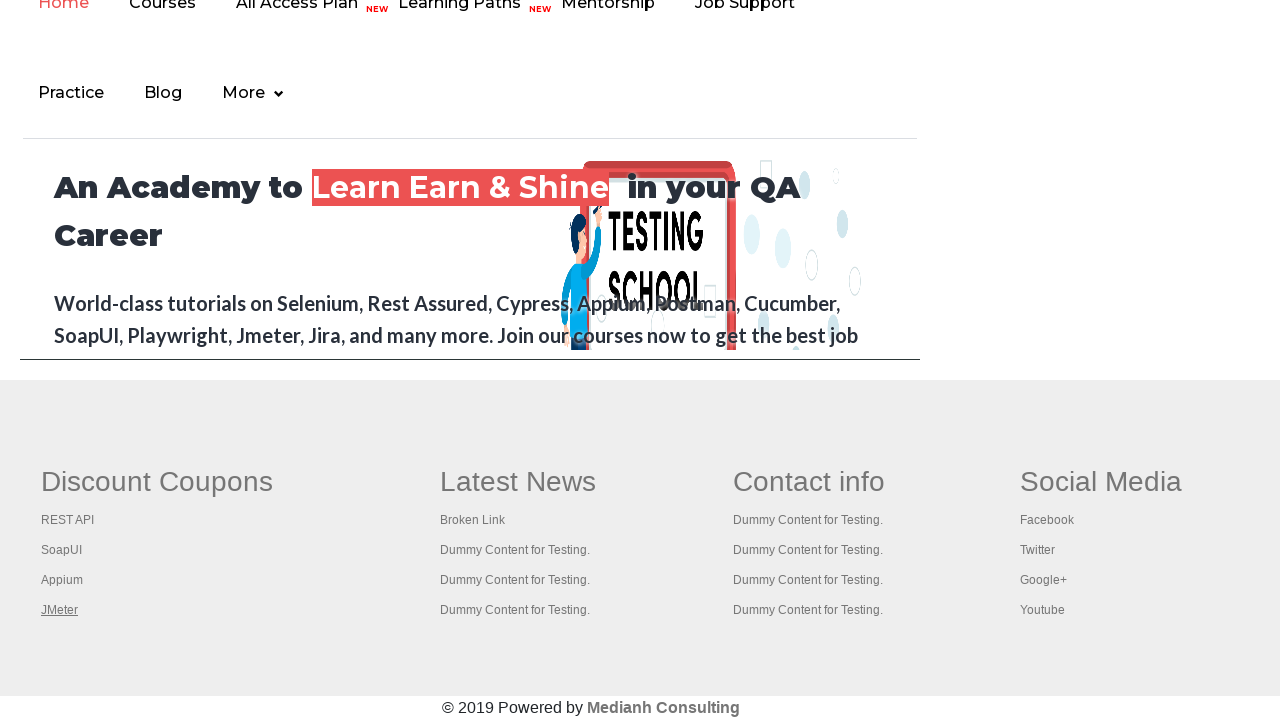

Scrolled to footer again
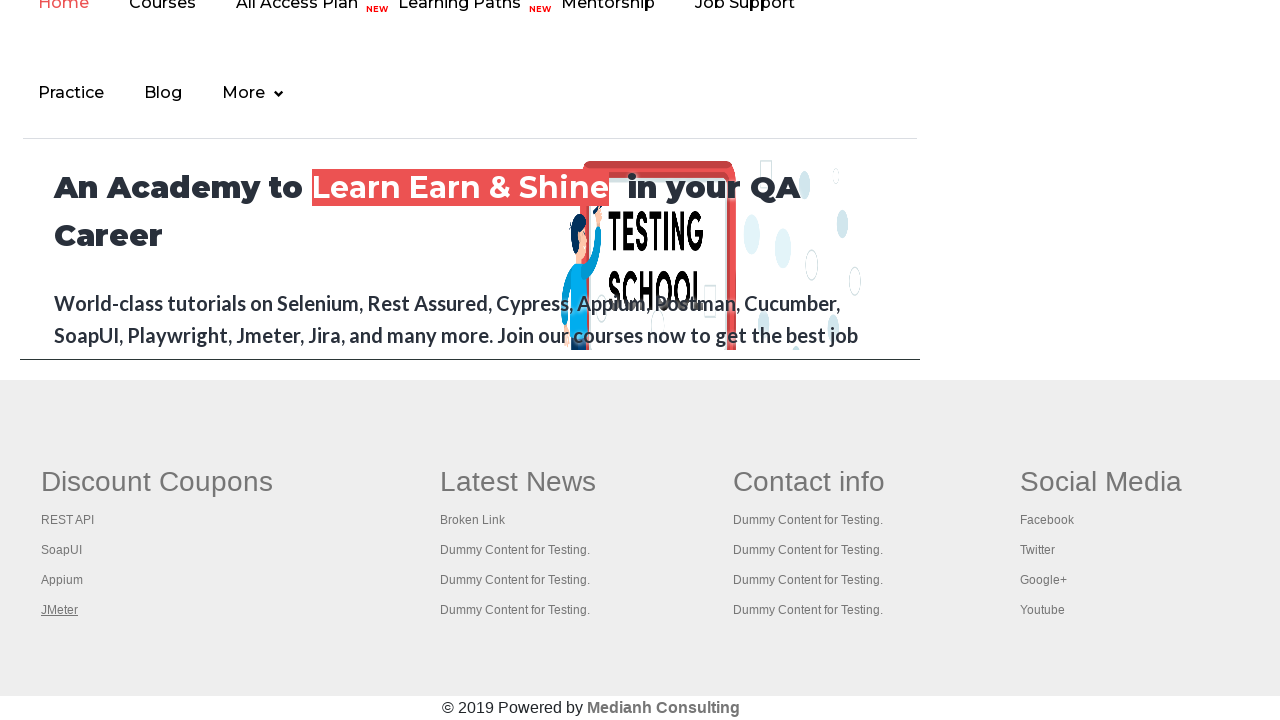

Reloaded page to ensure fresh state before clicking next link
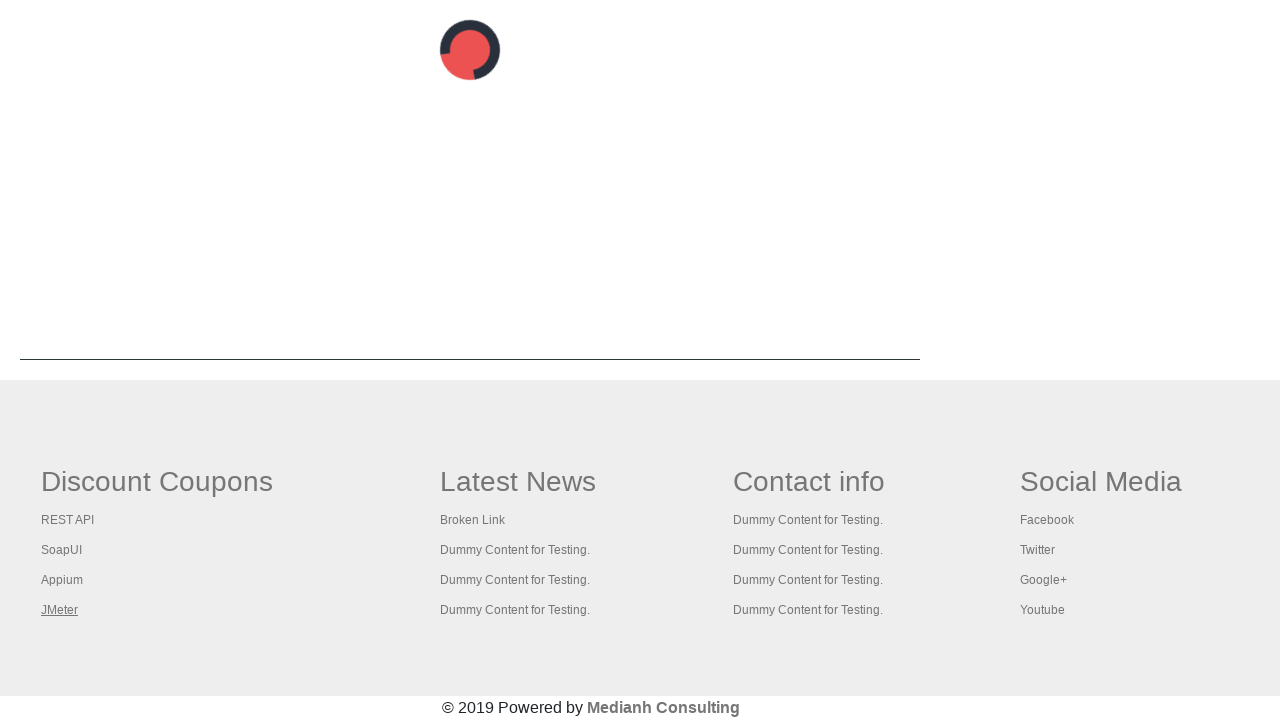

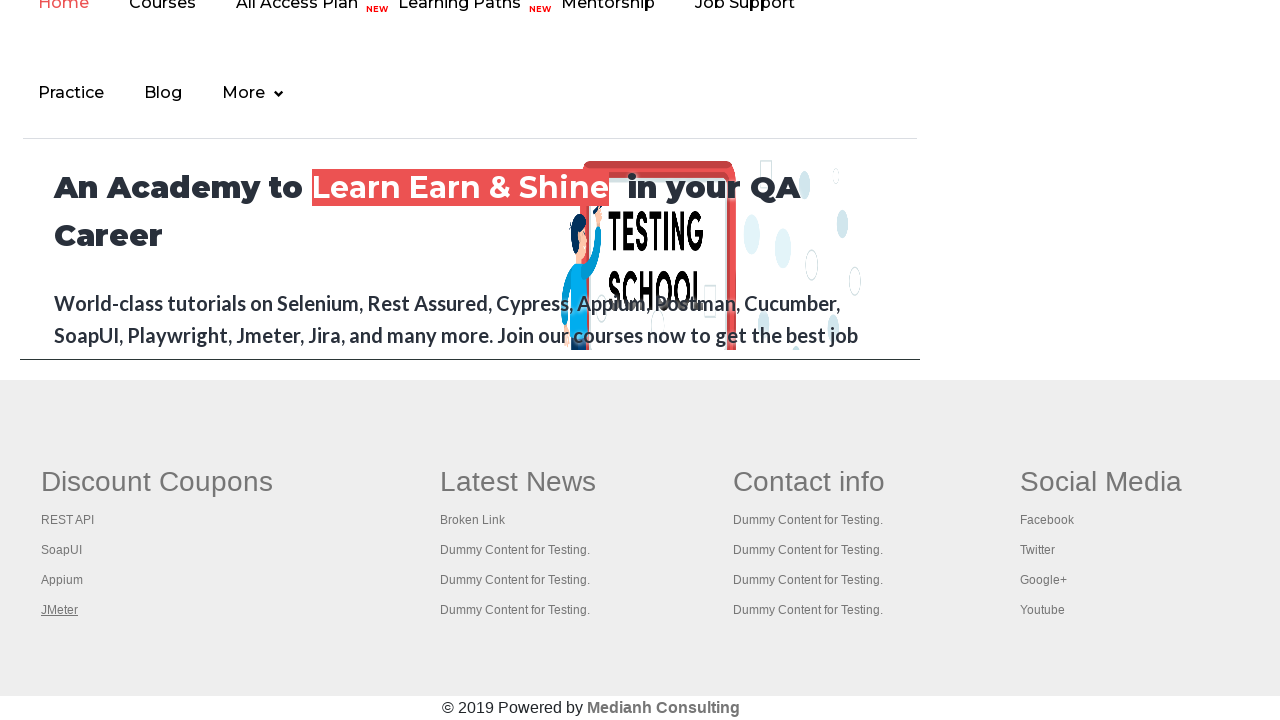